Tests CVC validation by entering an invalid 2-digit CVC and verifying the error message is displayed.

Starting URL: https://sandbox.cardpay.com/MI/cardpayment2.html?orderXml=PE9SREVSIFdBTExFVF9JRD0nODI5OScgT1JERVJfTlVNQkVSPSc0NTgyMTEnIEFNT1VOVD0nMjkxLjg2JyBDVVJSRU5DWT0nRVVSJyAgRU1BSUw9J2N1c3RvbWVyQGV4YW1wbGUuY29tJz4KPEFERFJFU1MgQ09VTlRSWT0nVVNBJyBTVEFURT0nTlknIFpJUD0nMTAwMDEnIENJVFk9J05ZJyBTVFJFRVQ9JzY3NyBTVFJFRVQnIFBIT05FPSc4NzY5OTA5MCcgVFlQRT0nQklMTElORycvPgo8L09SREVSPg==&sha512=998150a2b27484b776a1628bfe7505a9cb430f276dfa35b14315c1c8f03381a90490f6608f0dcff789273e05926cd782e1bb941418a9673f43c47595aa7b8b0d

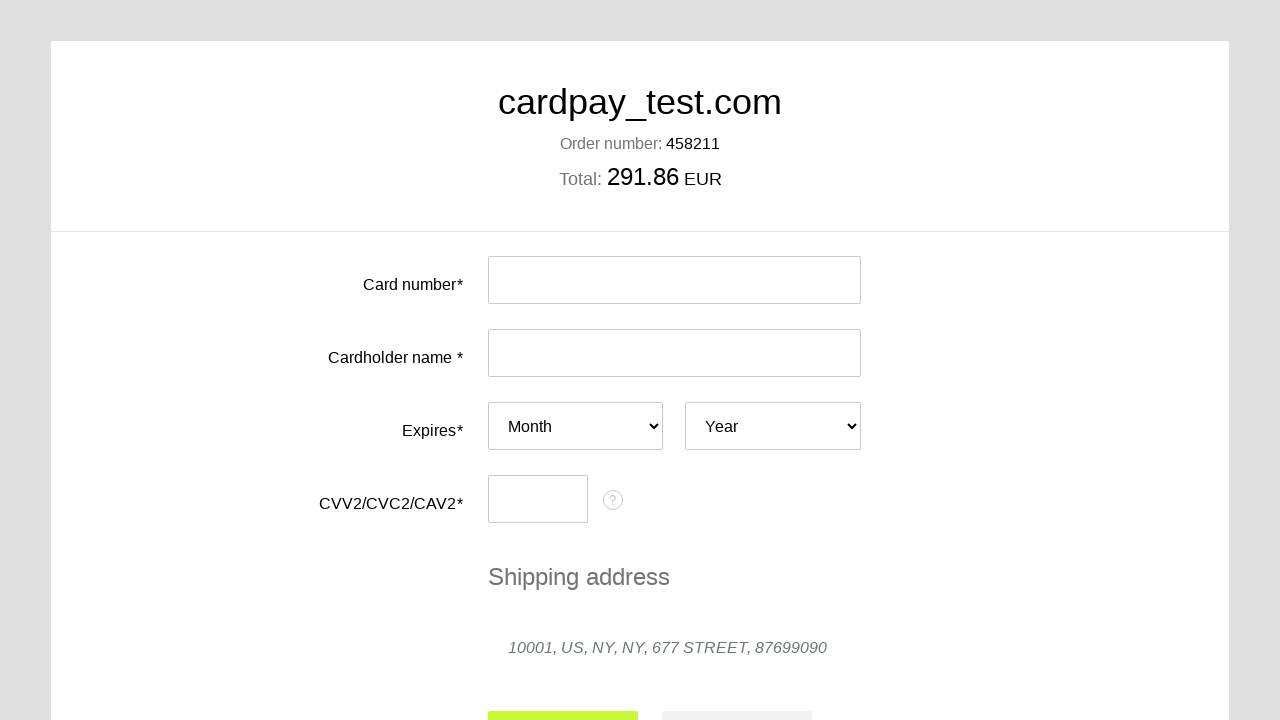

Filled CVC field with invalid 2-digit value '12' on #input-card-cvc
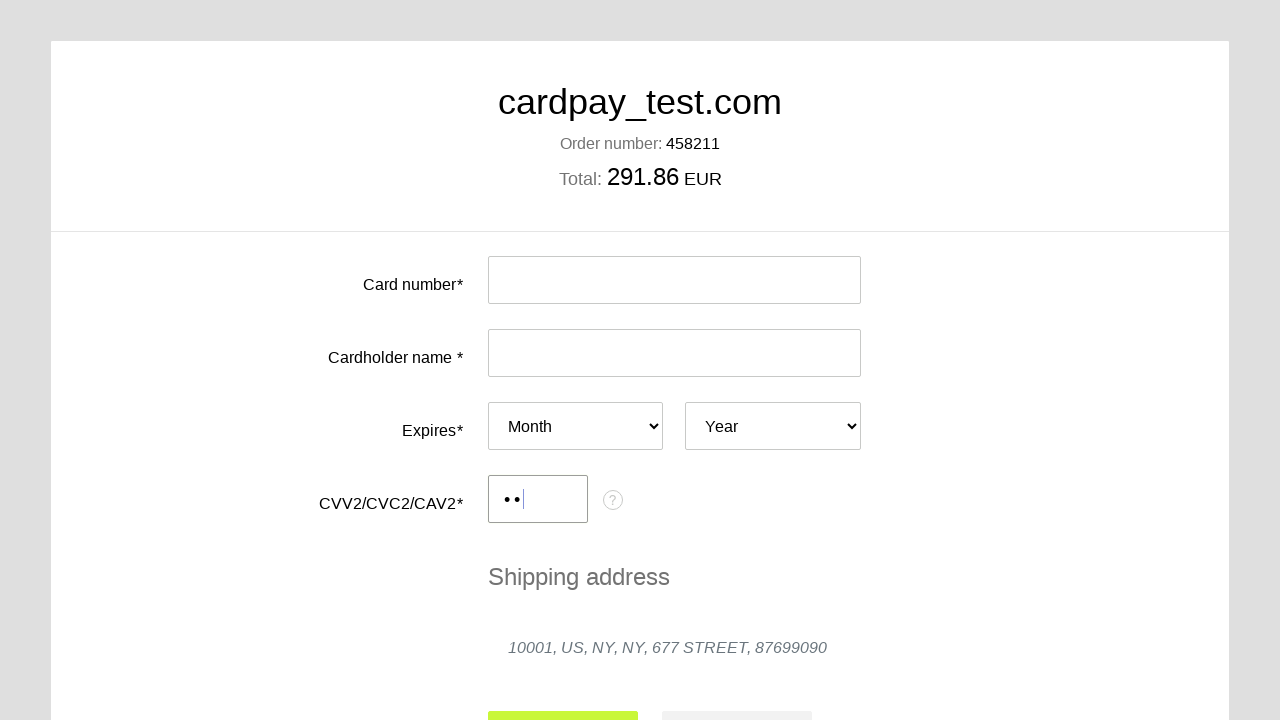

Clicked submit button to attempt payment at (563, 696) on #action-submit
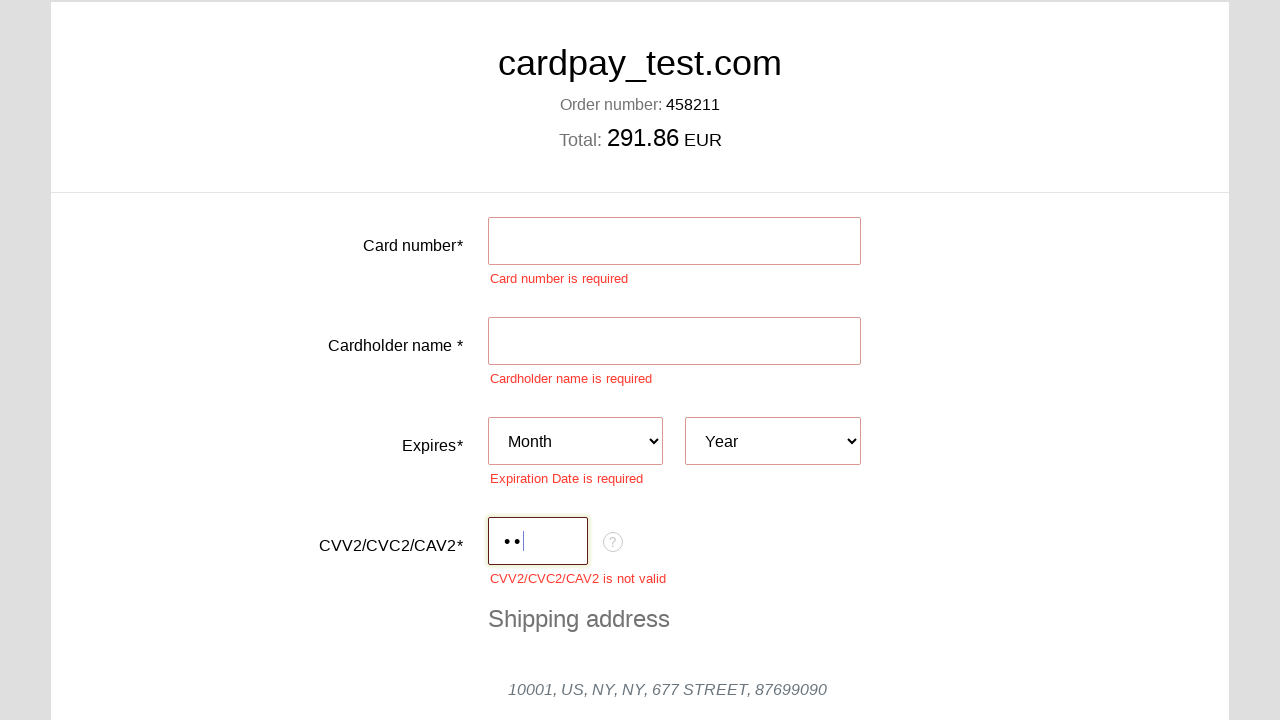

CVC error message appeared on page
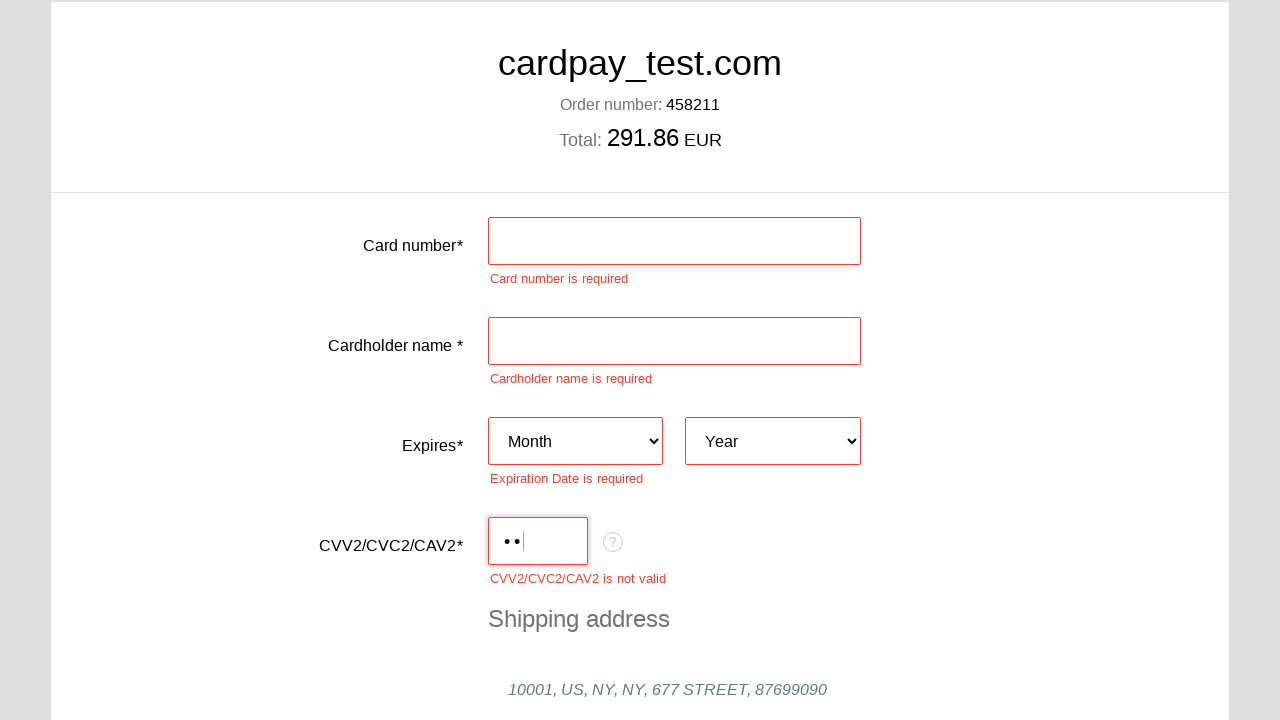

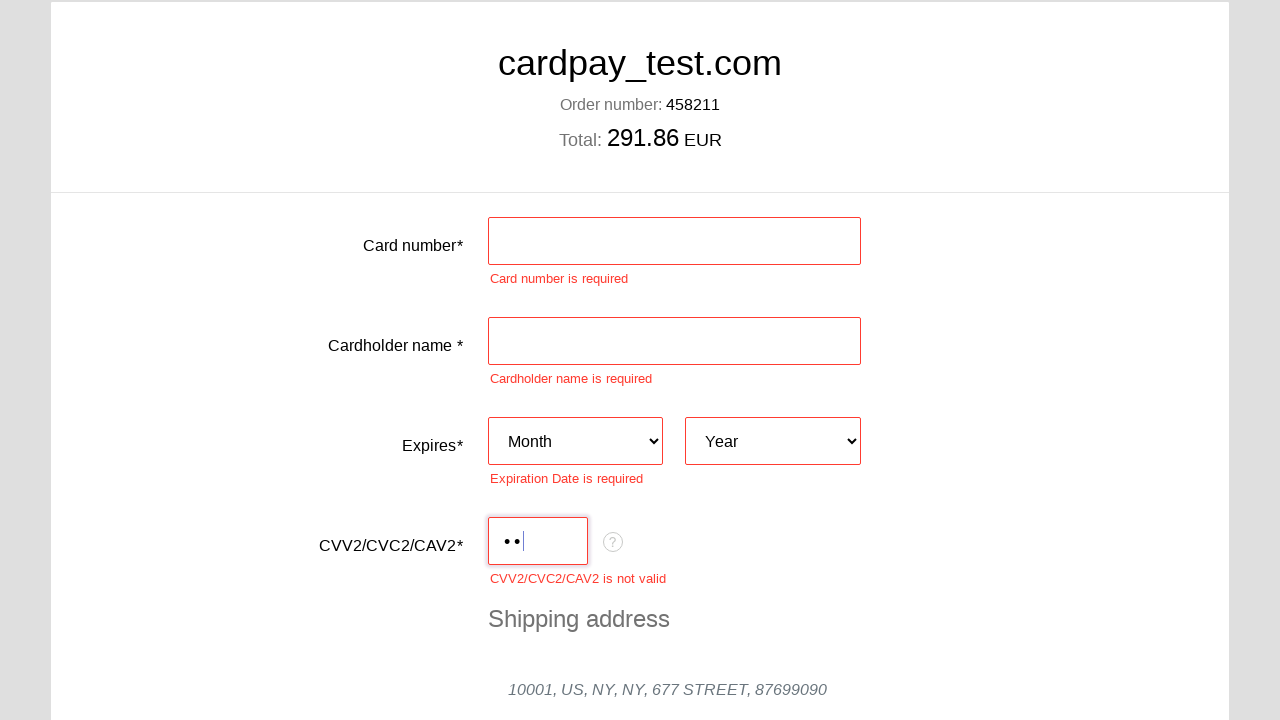